Tests three types of JavaScript alerts on a demo site: simple alert acceptance, confirmation alert, and prompt alert with text input

Starting URL: http://demo.automationtesting.in/Alerts.html

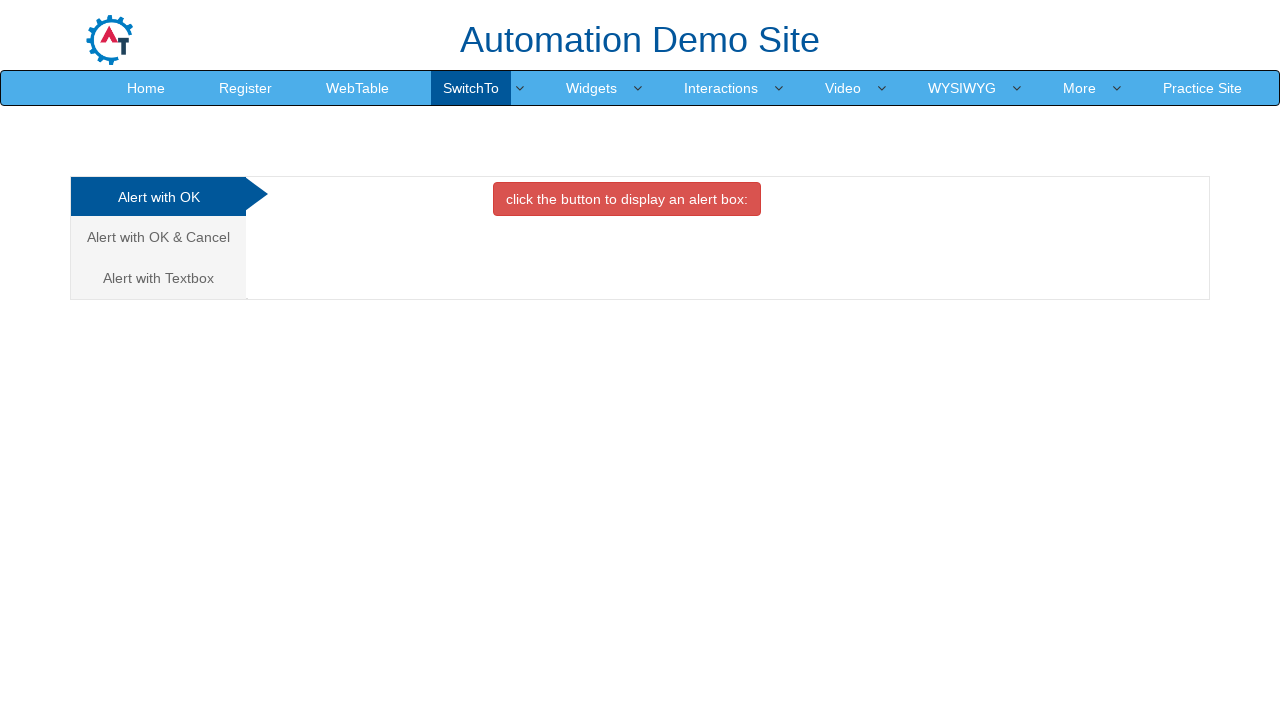

Clicked simple alert button at (627, 199) on xpath=//button[@class='btn btn-danger']
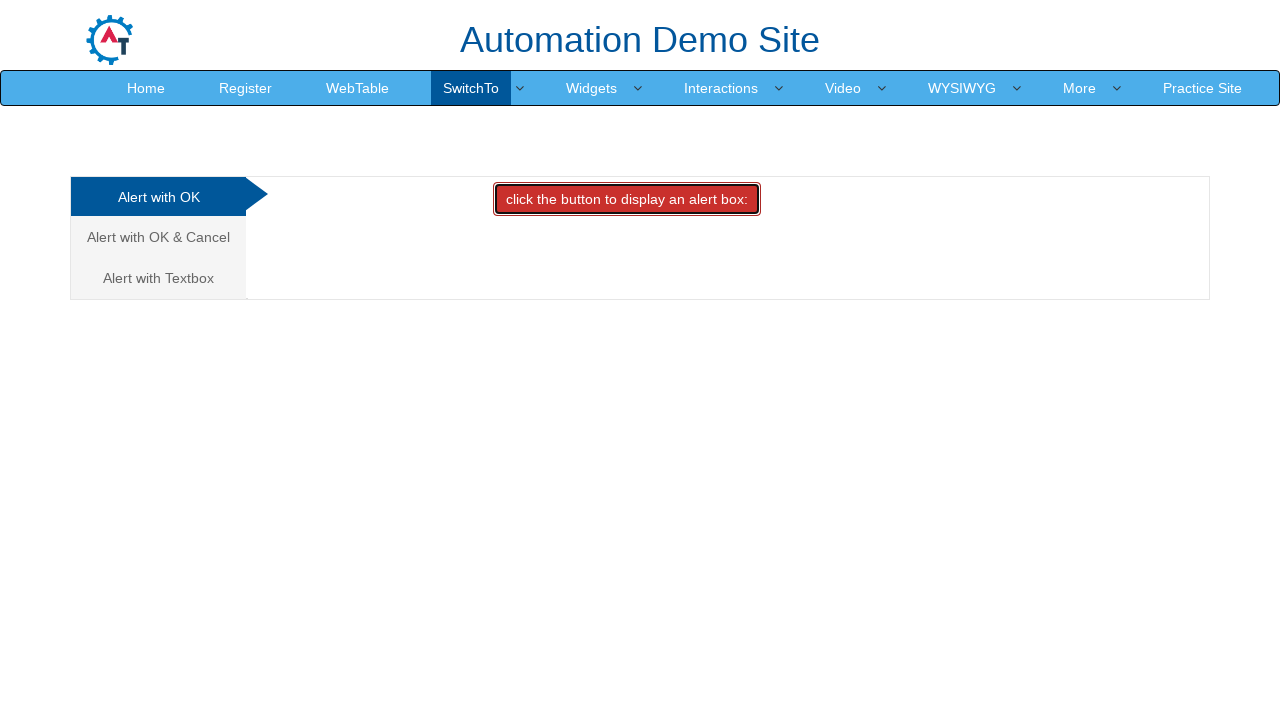

Accepted simple JavaScript alert
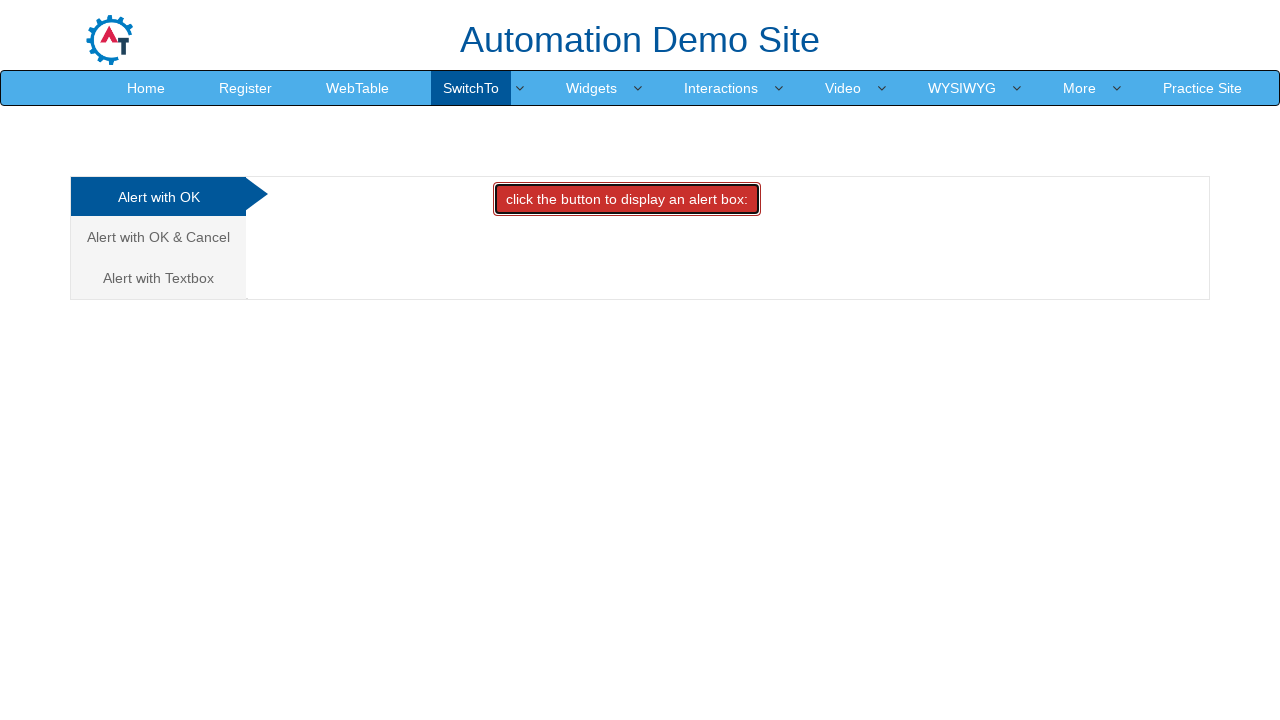

Navigated to confirmation alert tab at (158, 237) on (//a[@class='analystic'])[2]
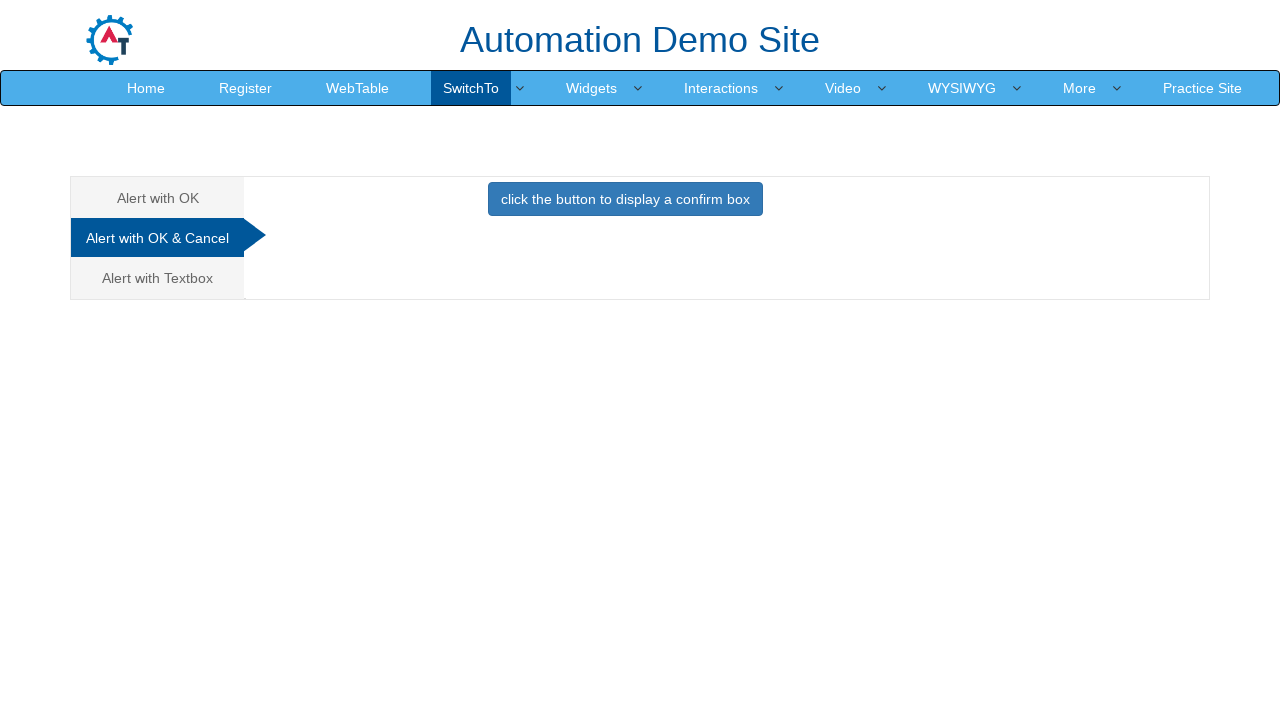

Clicked confirmation alert button at (625, 199) on xpath=//button[@class='btn btn-primary']
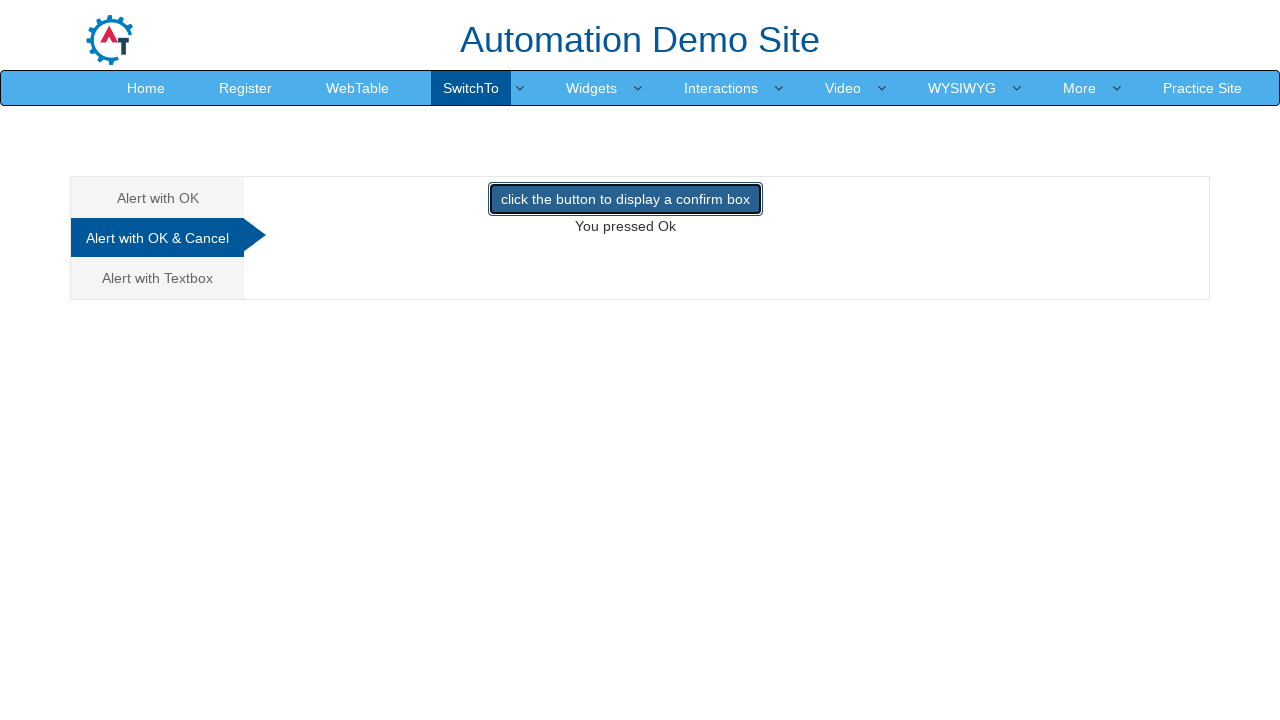

Navigated to prompt alert tab at (158, 278) on (//a[@data-toggle='tab'])[3]
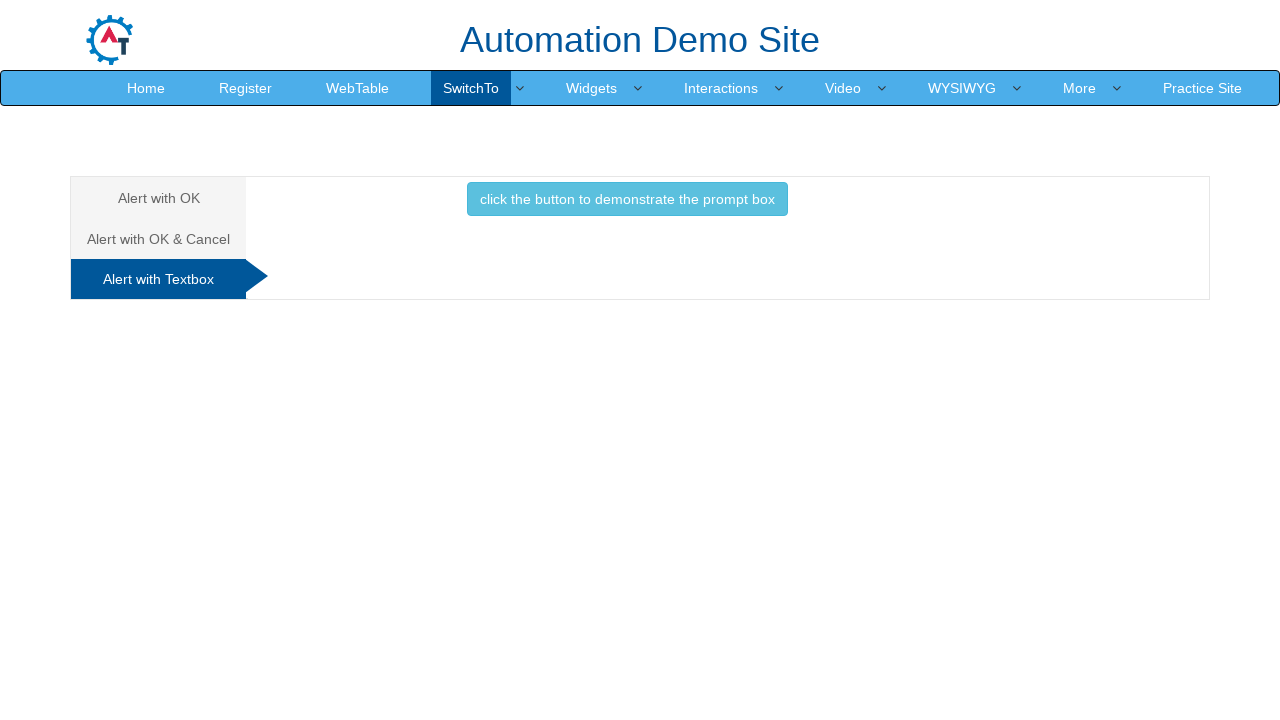

Clicked prompt alert button at (627, 199) on xpath=//button[@class='btn btn-info']
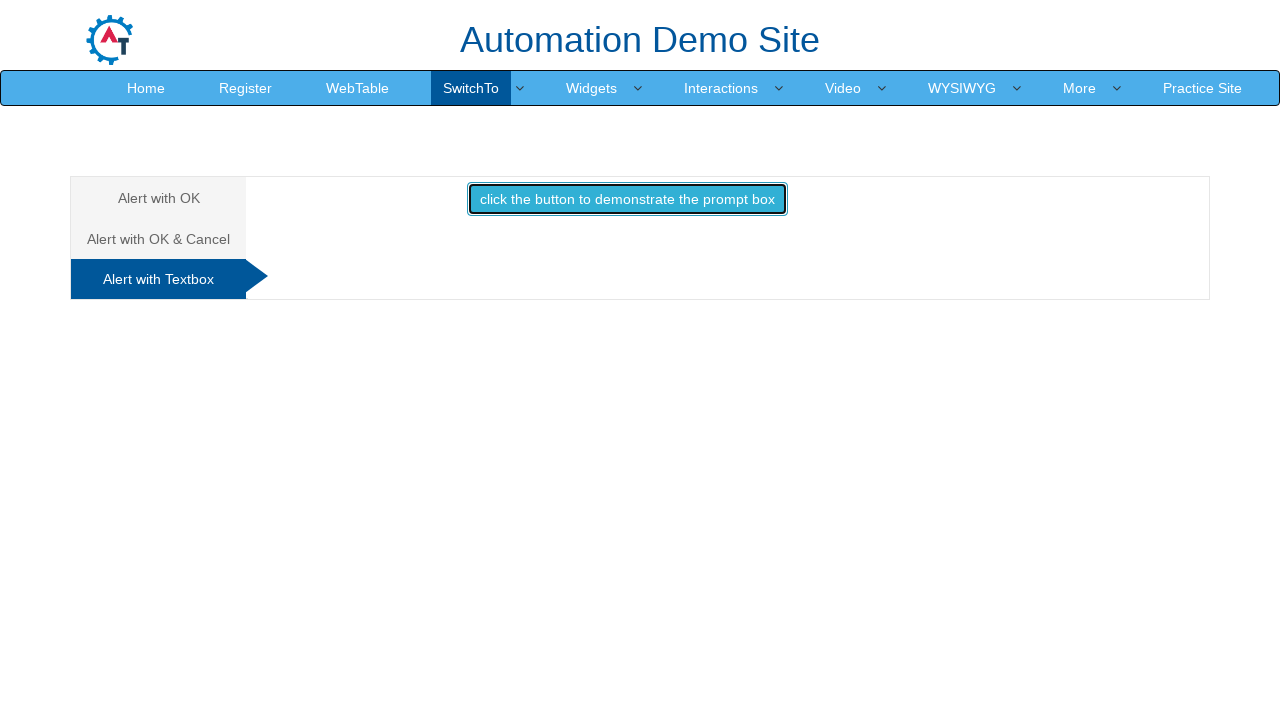

Accepted prompt alert with text input 'sambath'
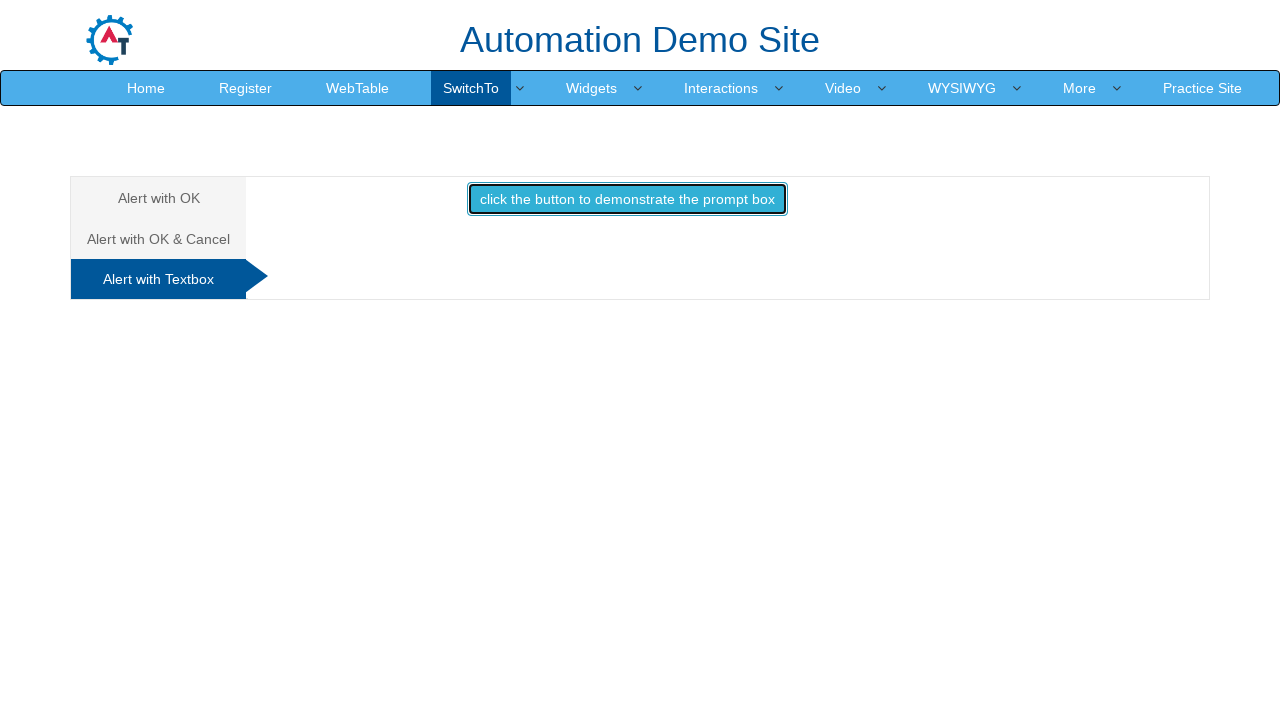

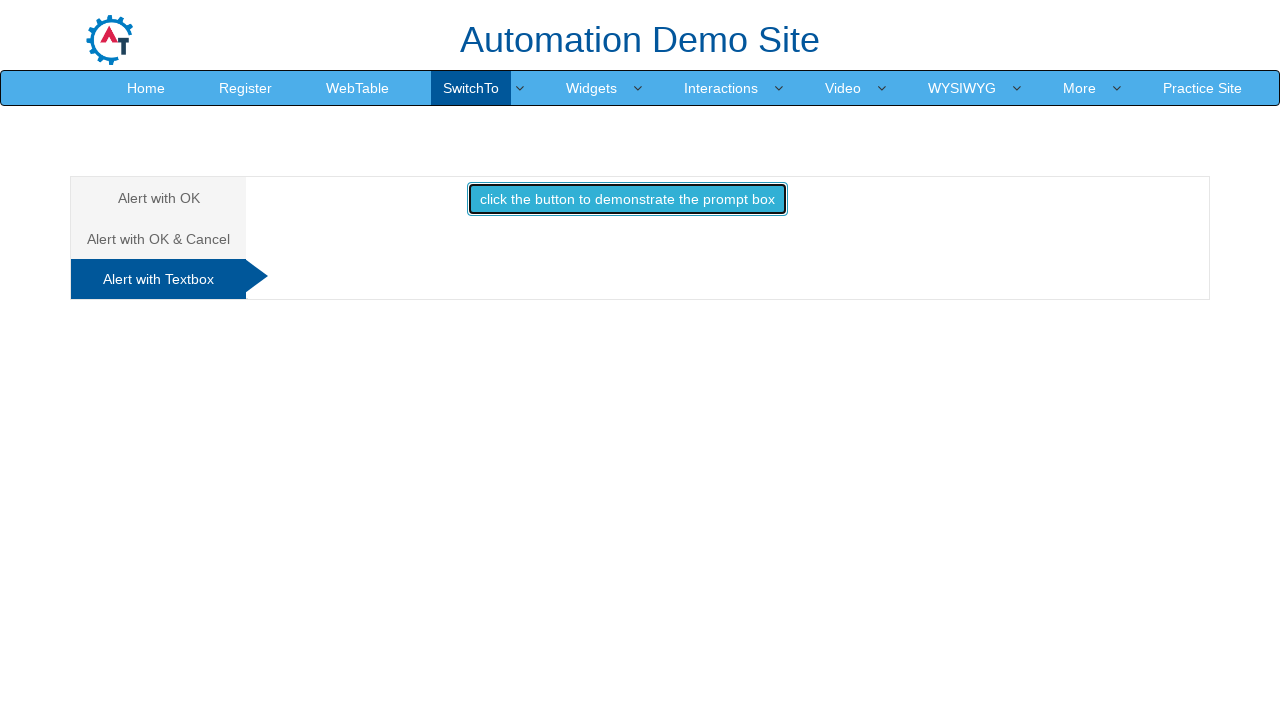